Tests window handling functionality by clicking a link that opens a new window, switching to the new window to verify content, then switching back to the parent window

Starting URL: https://the-internet.herokuapp.com/windows

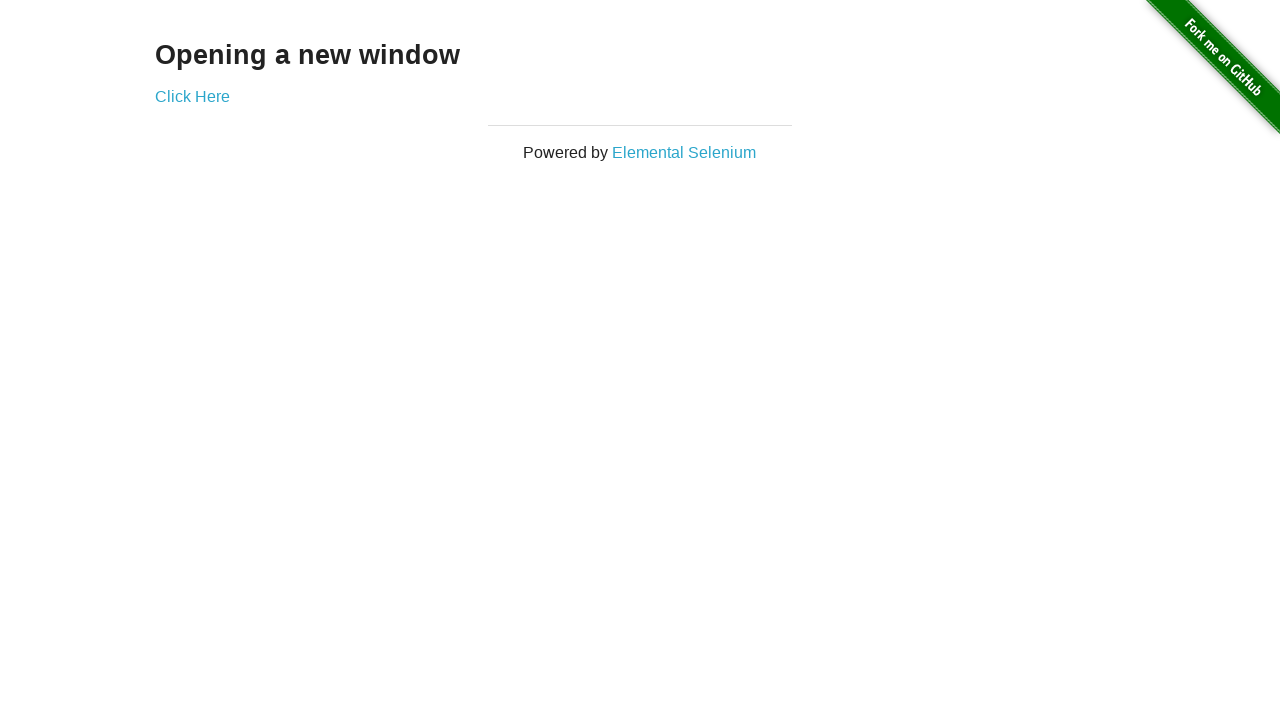

Clicked 'Click Here' link to open new window at (192, 96) on text=Click Here
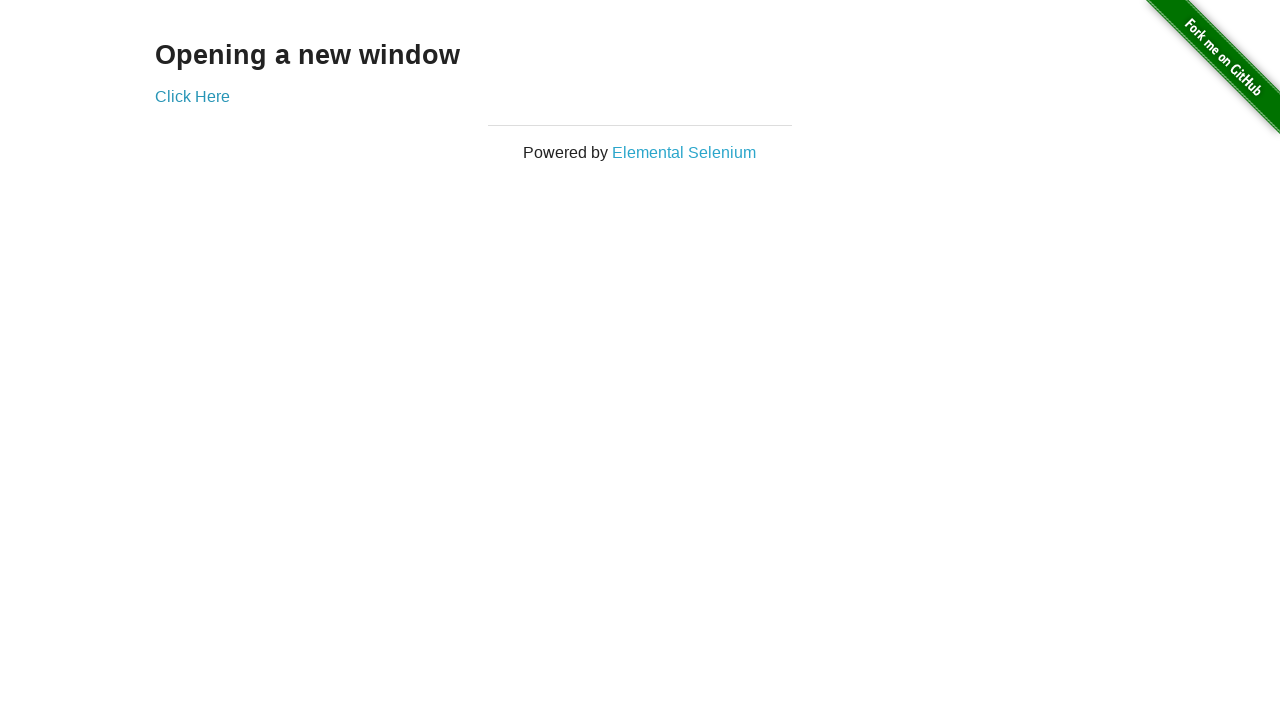

Captured new window/page object
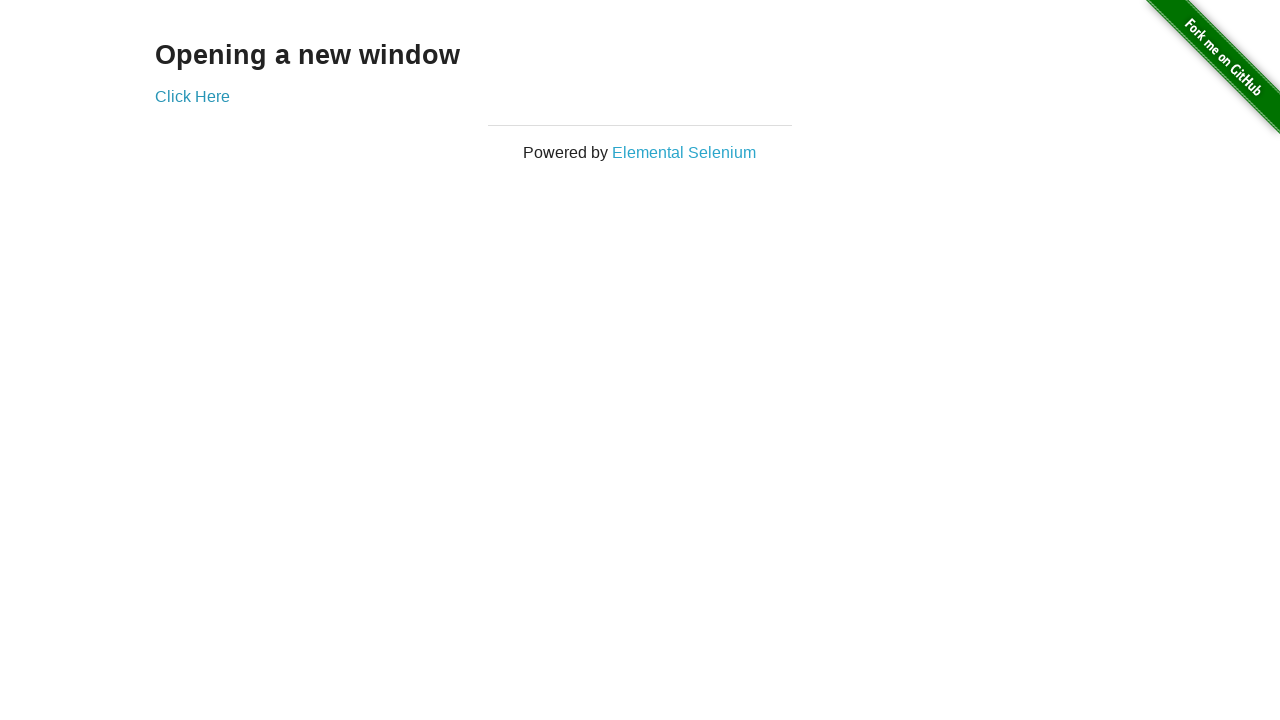

New window loaded and 'New Window' heading found
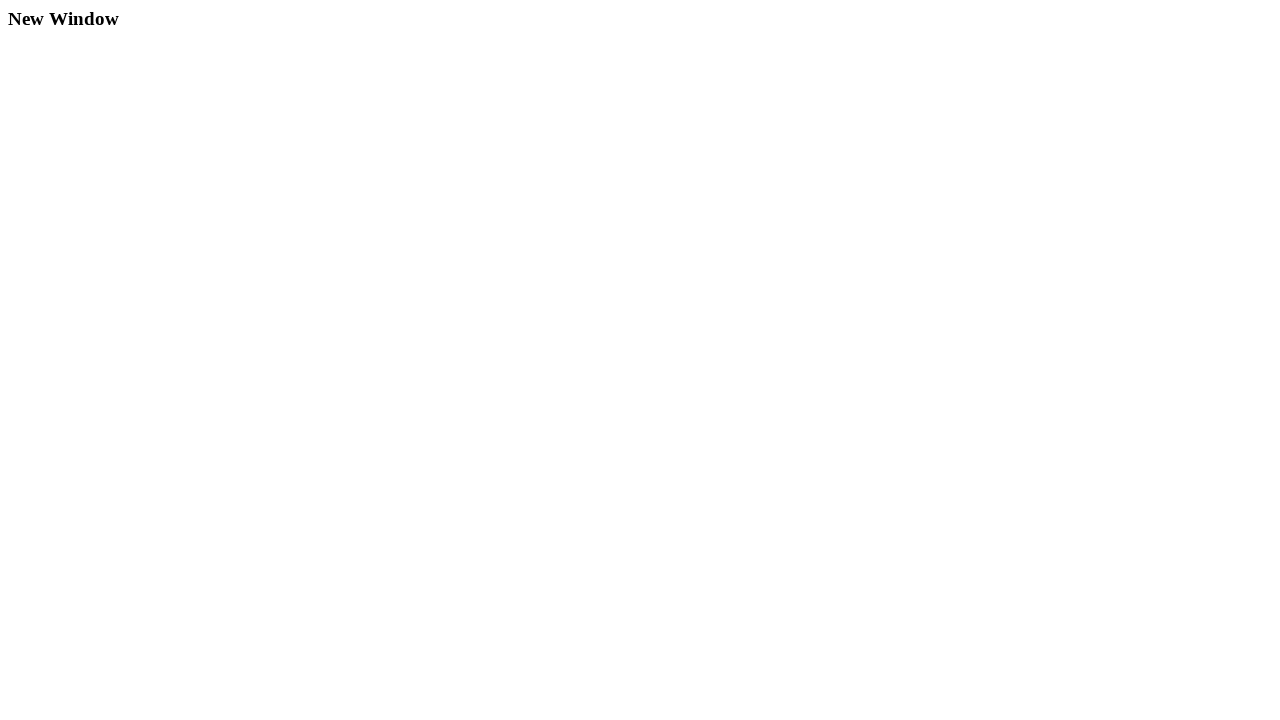

Verified 'New Window' heading content in new window
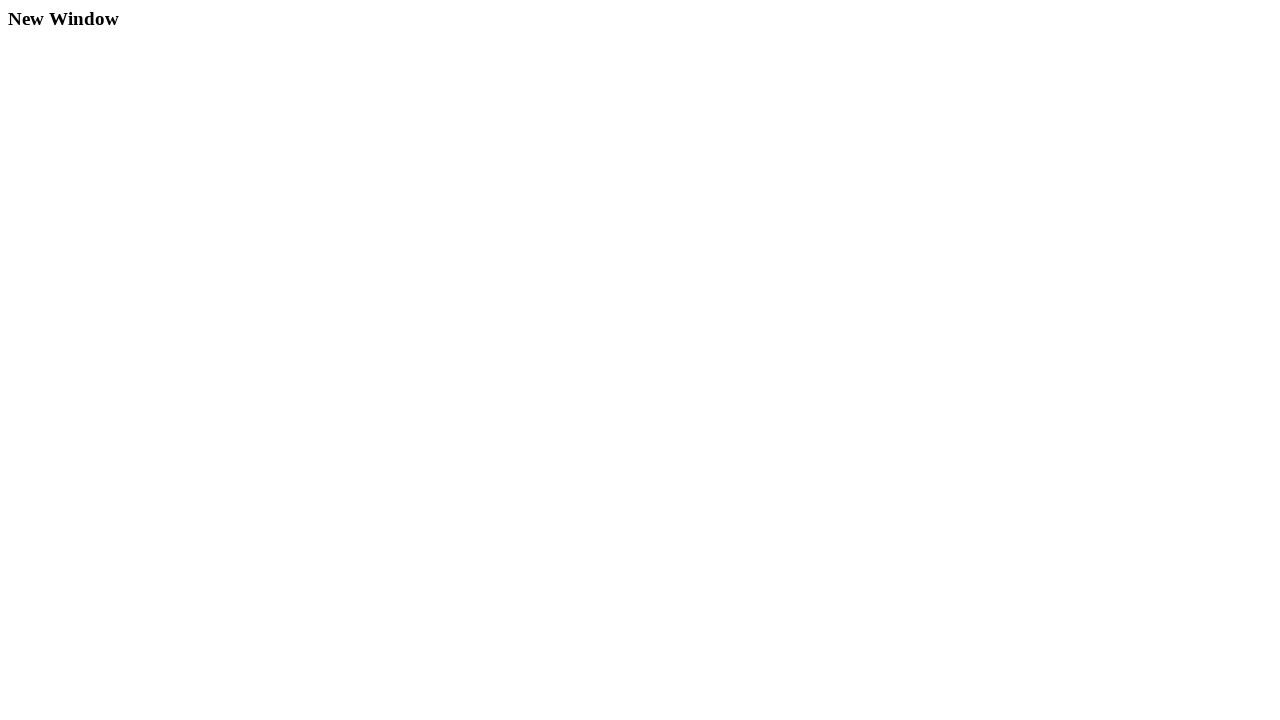

Switched back to parent window
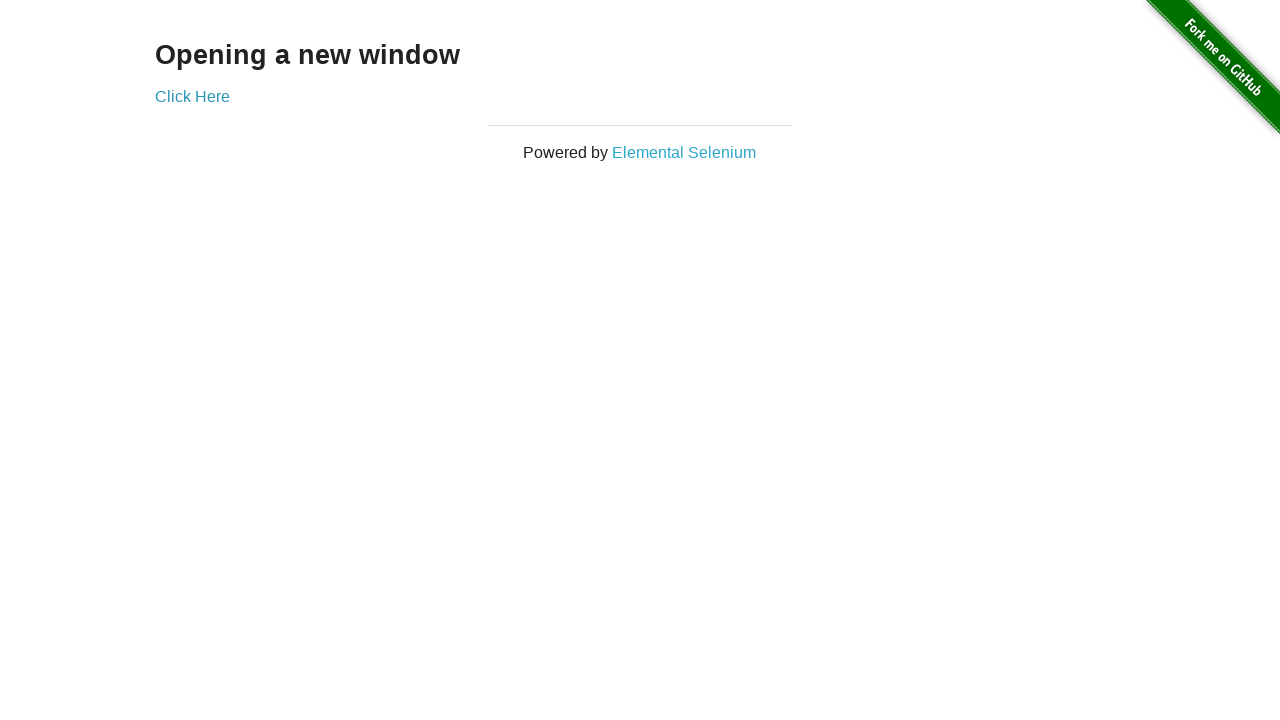

Parent window heading loaded
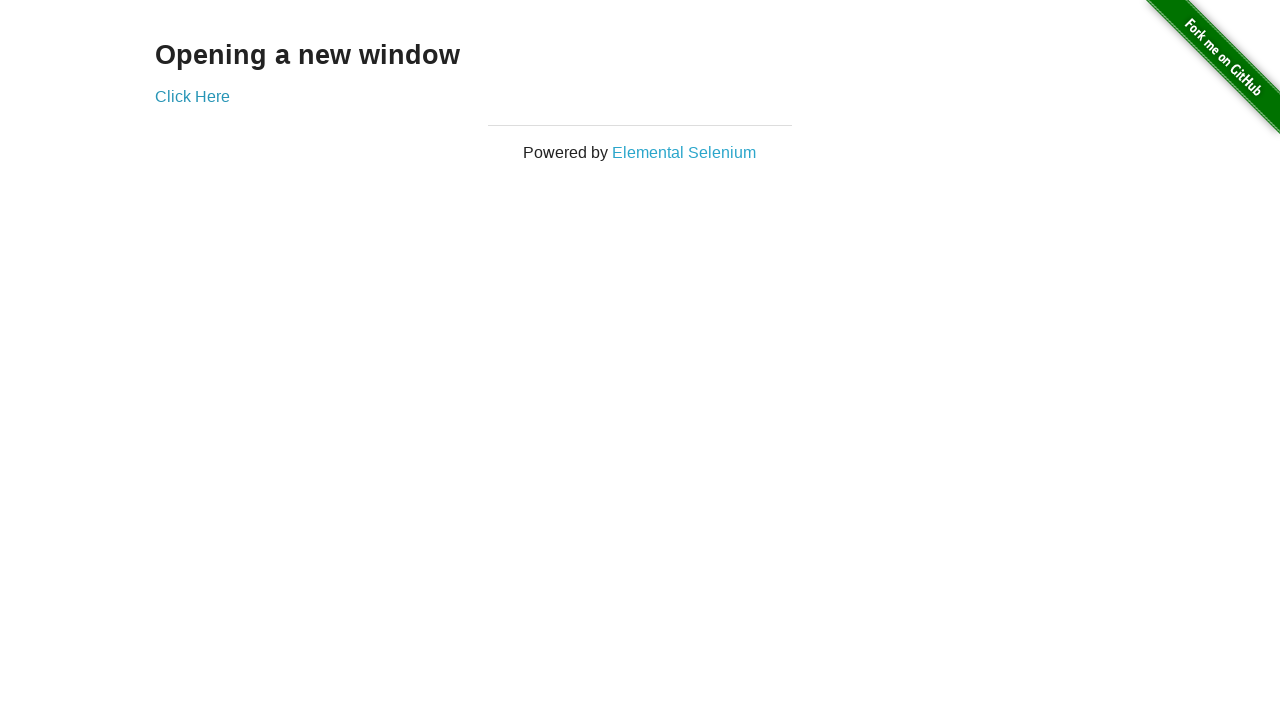

Verified heading content in parent window
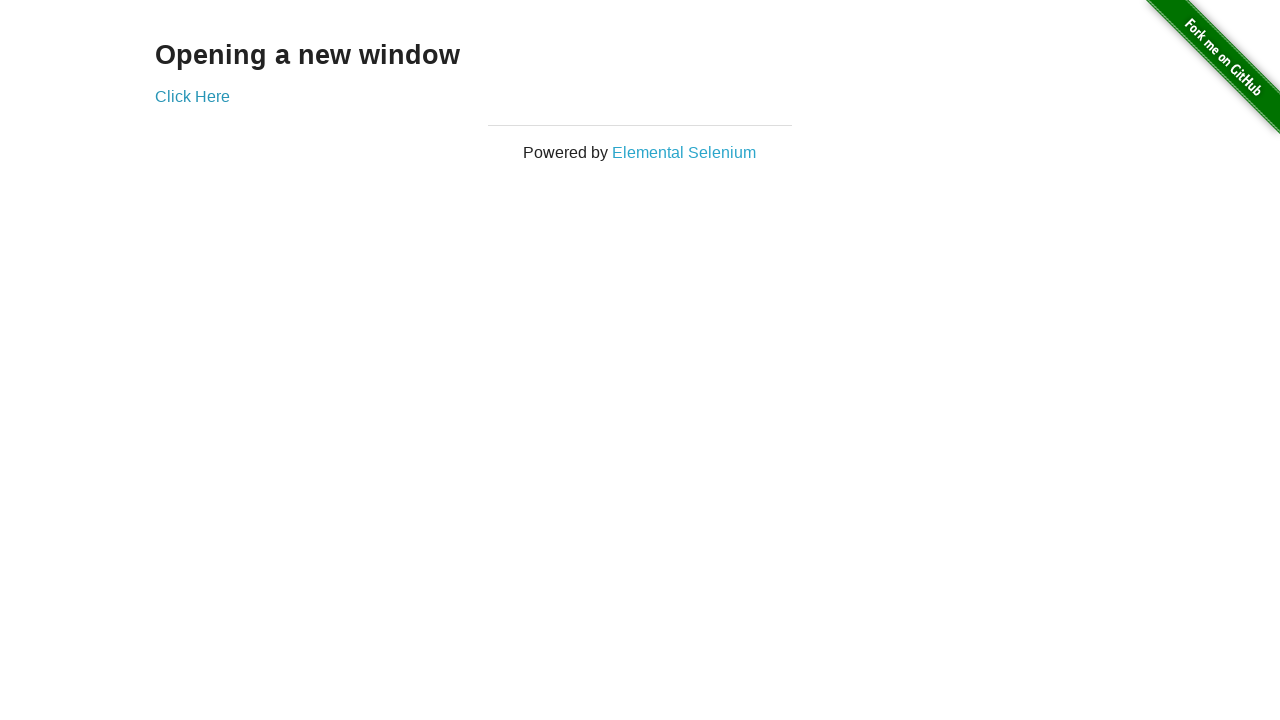

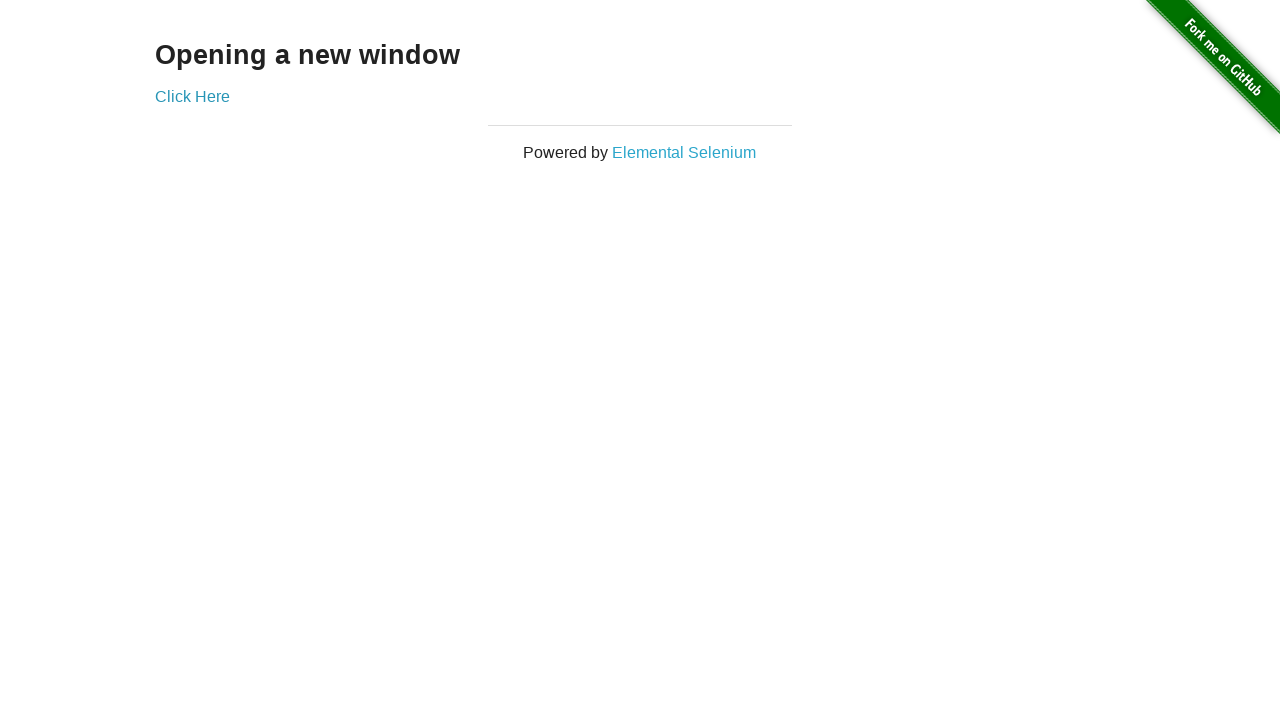